Tests Shadow DOM by navigating to the page and accessing content within the shadow root using JavaScript execution.

Starting URL: https://the-internet.herokuapp.com/

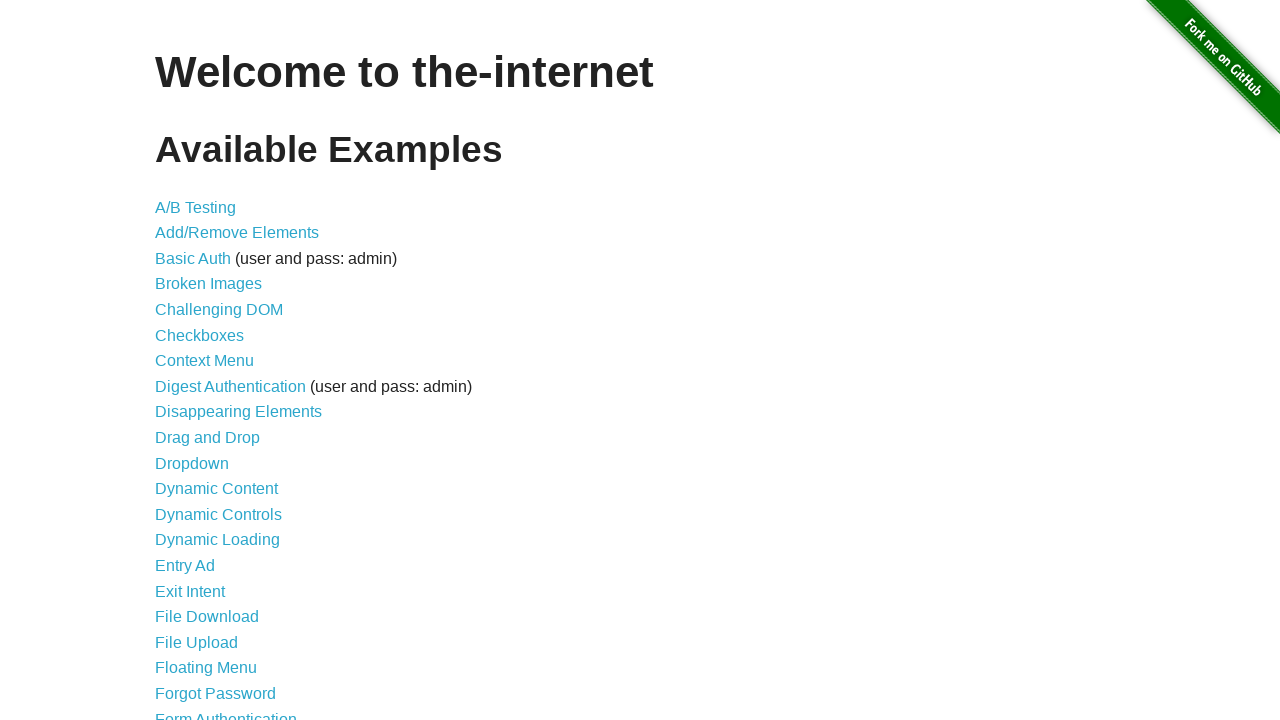

Clicked on Shadow DOM link at (205, 497) on text=Shadow DOM
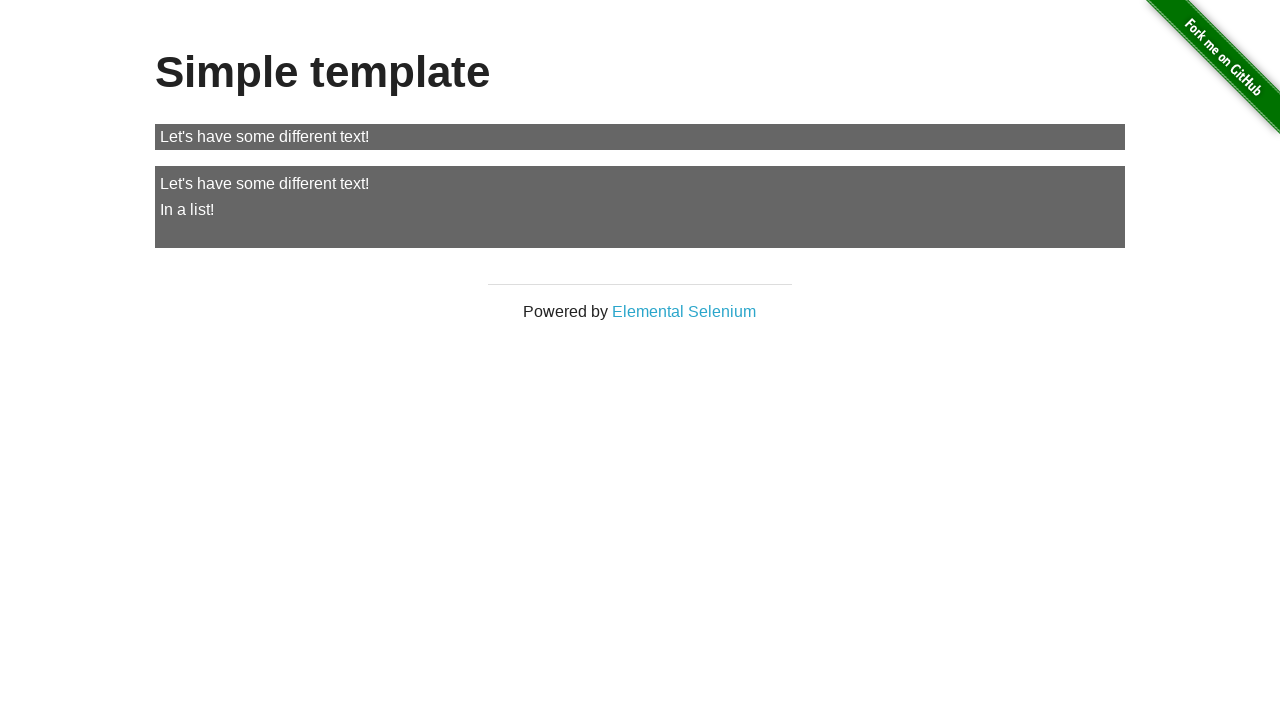

Located shadow DOM host element (my-paragraph)
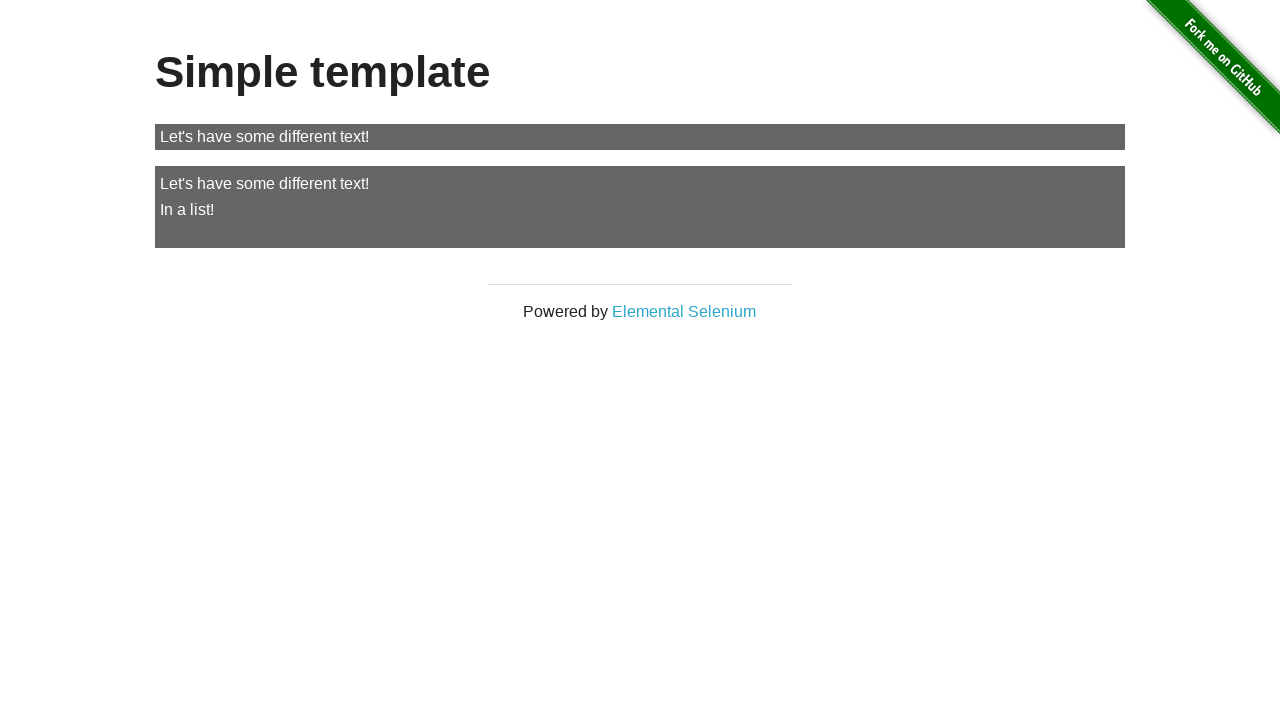

Located paragraph element within shadow DOM using >> selector
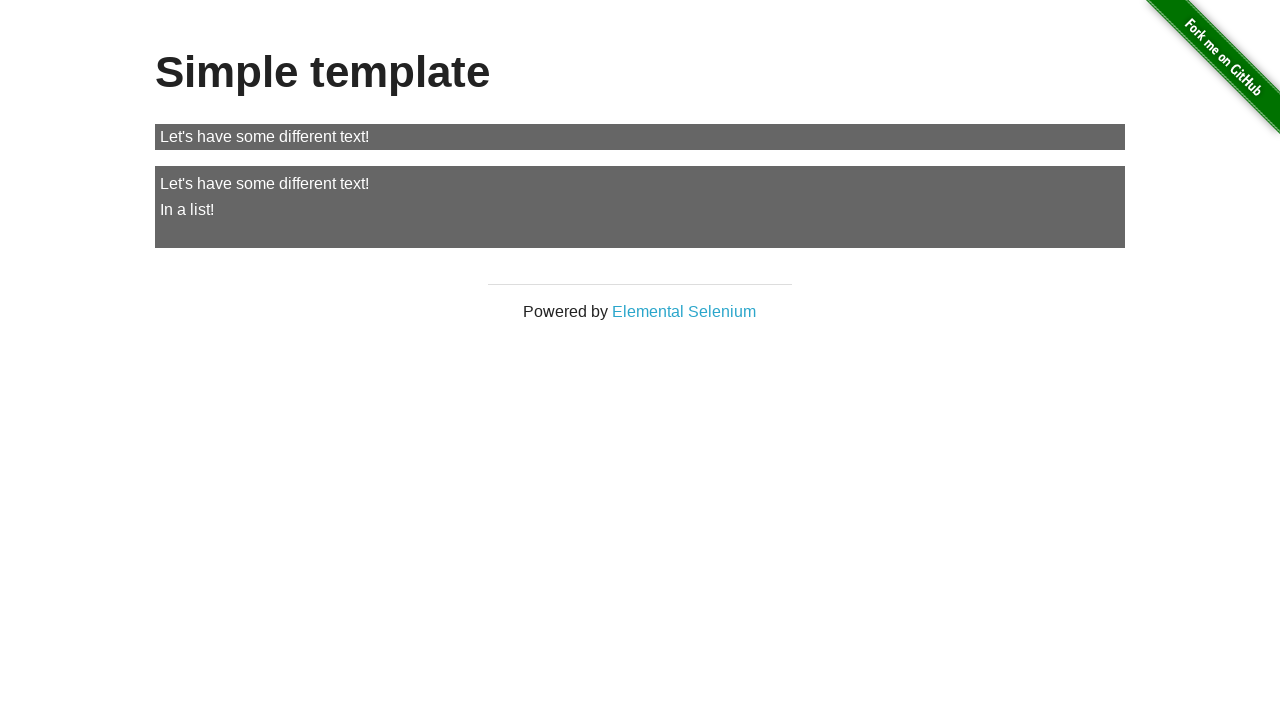

Waited for paragraph element in shadow DOM to be available
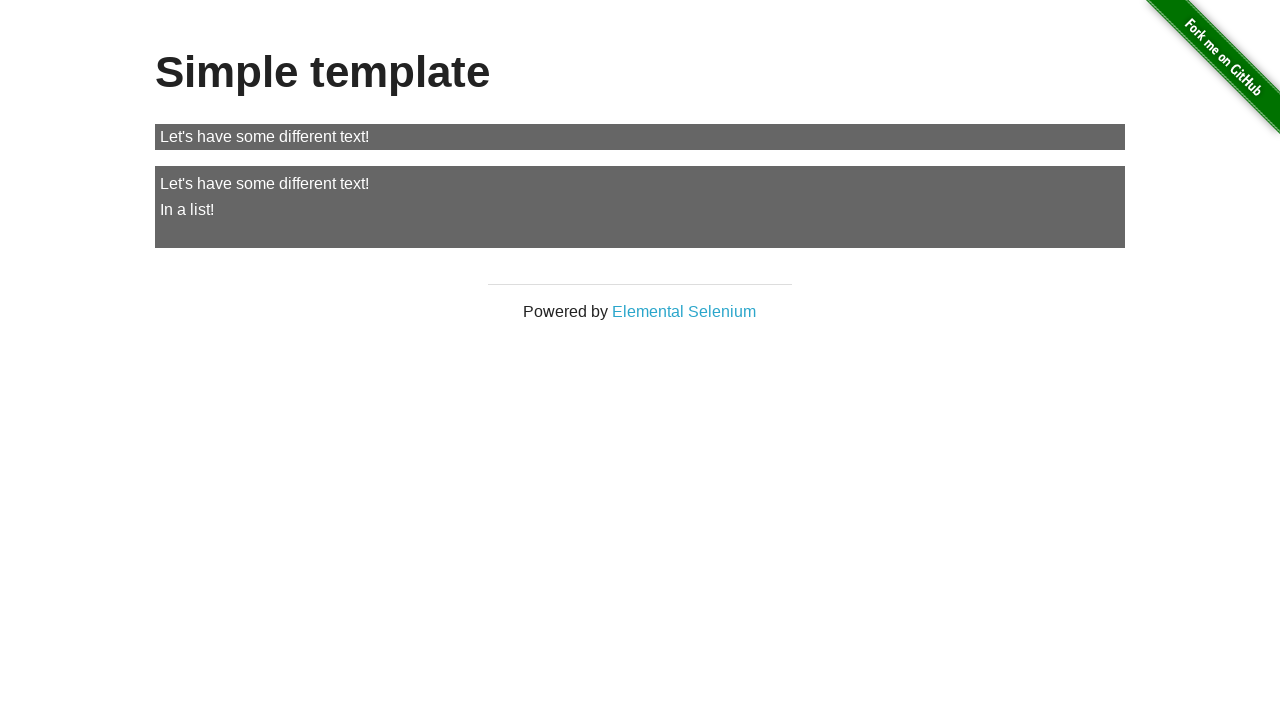

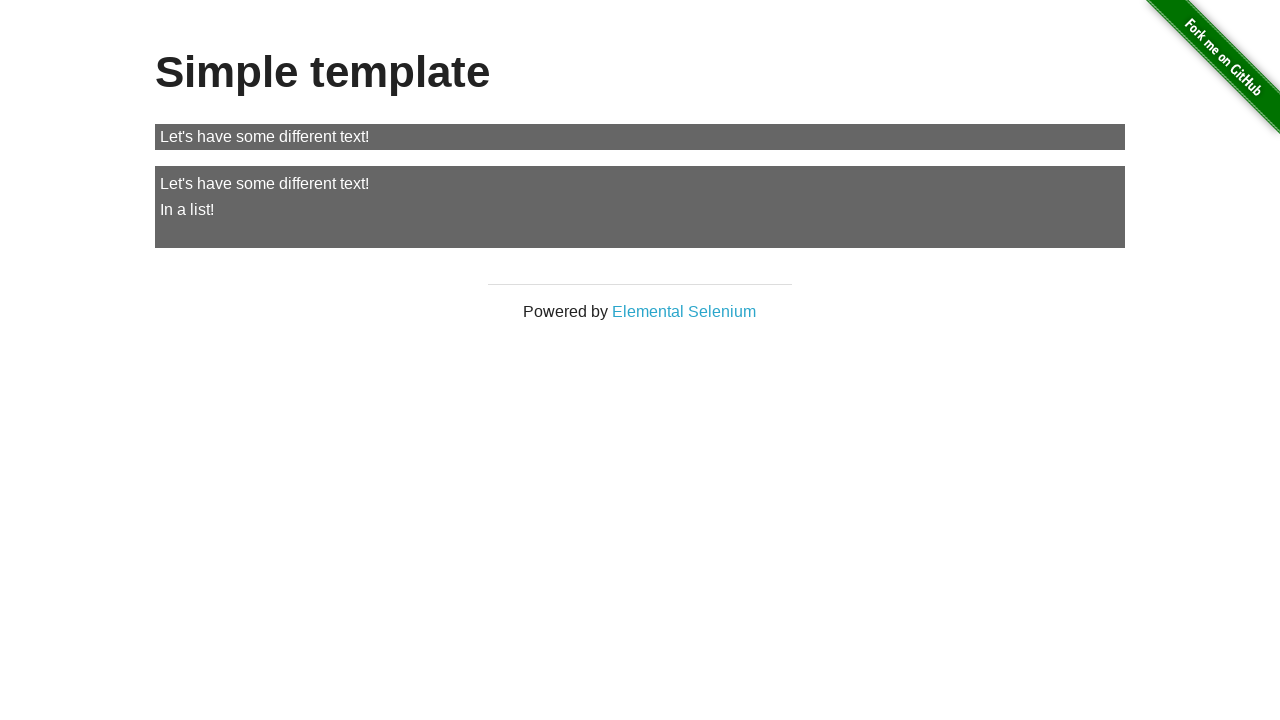